Tests tooltip functionality by hovering over an input field and verifying the tooltip text appears

Starting URL: https://jqueryui.com/resources/demos/tooltip/default.html

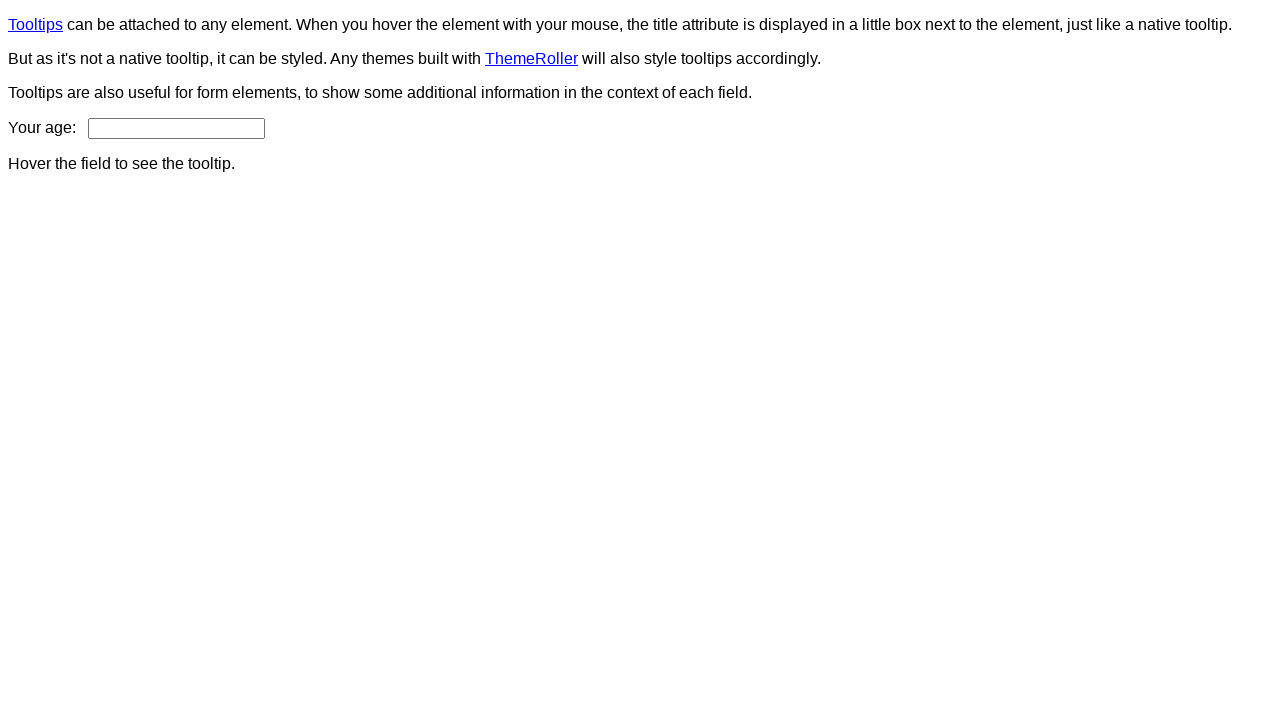

Navigated to jQuery UI tooltip demo page
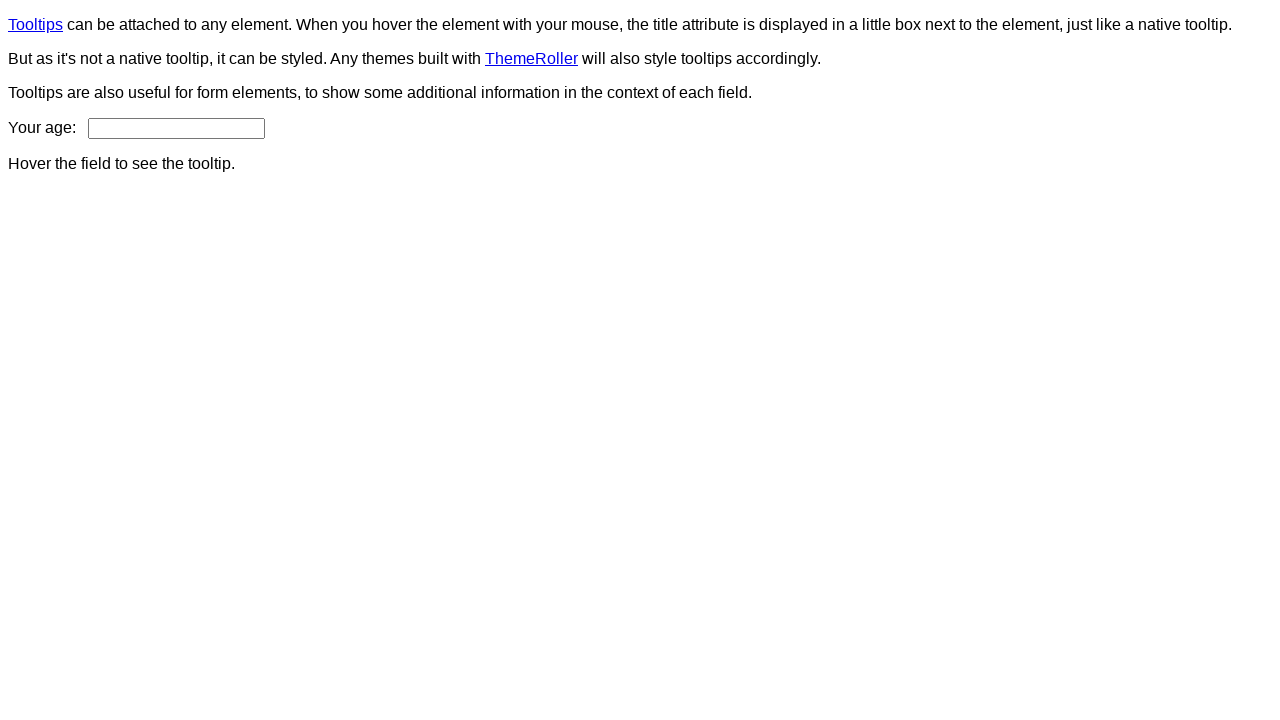

Hovered over age input field to trigger tooltip at (176, 128) on input#age
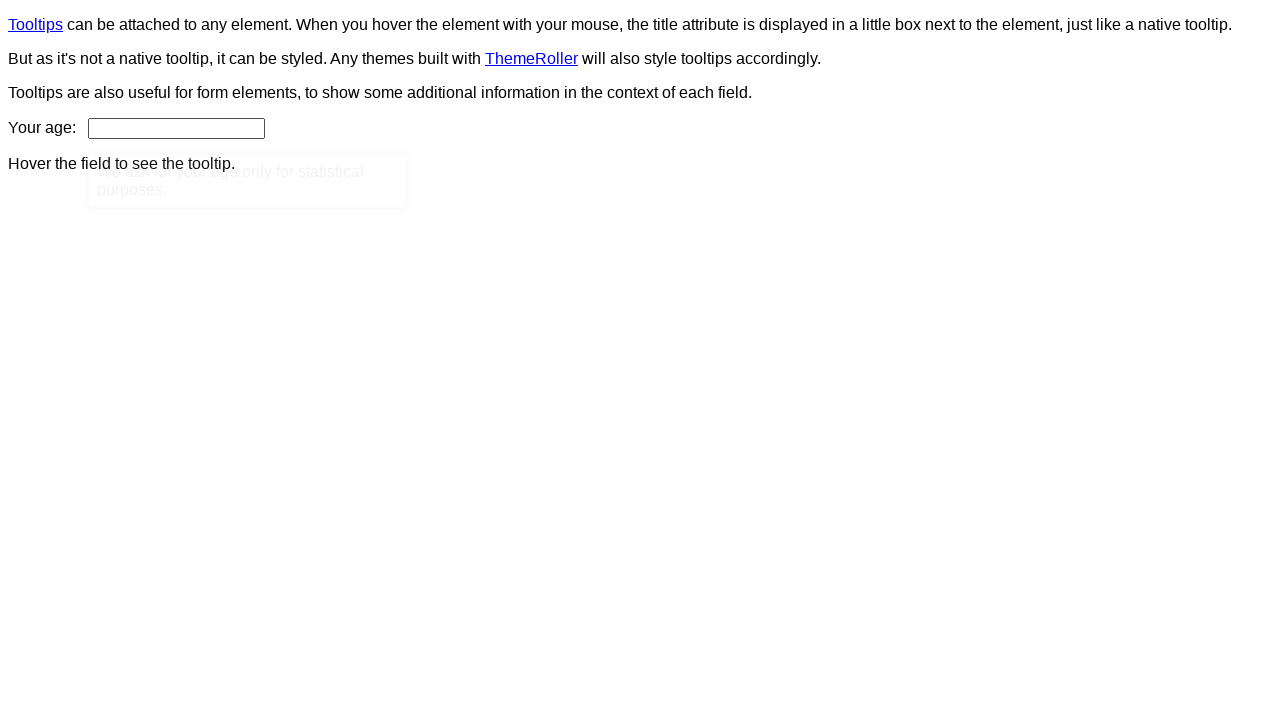

Tooltip content became visible
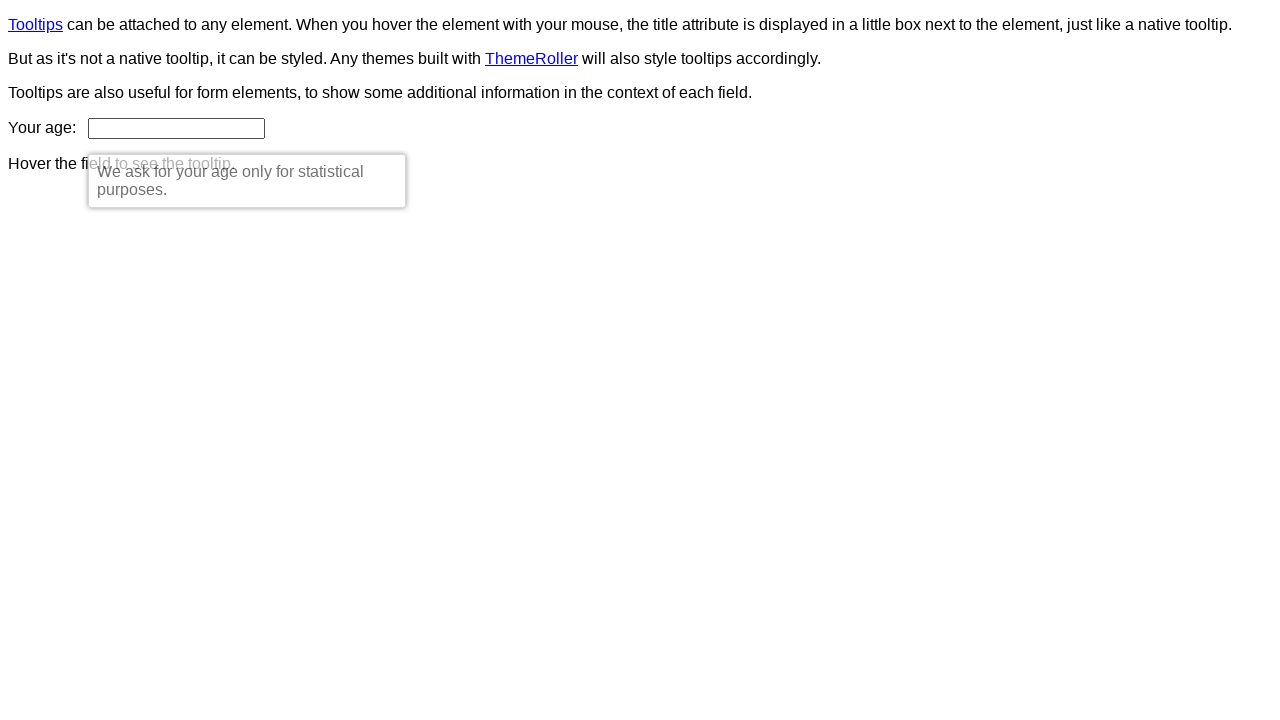

Verified tooltip text matches expected content: 'We ask for your age only for statistical purposes.'
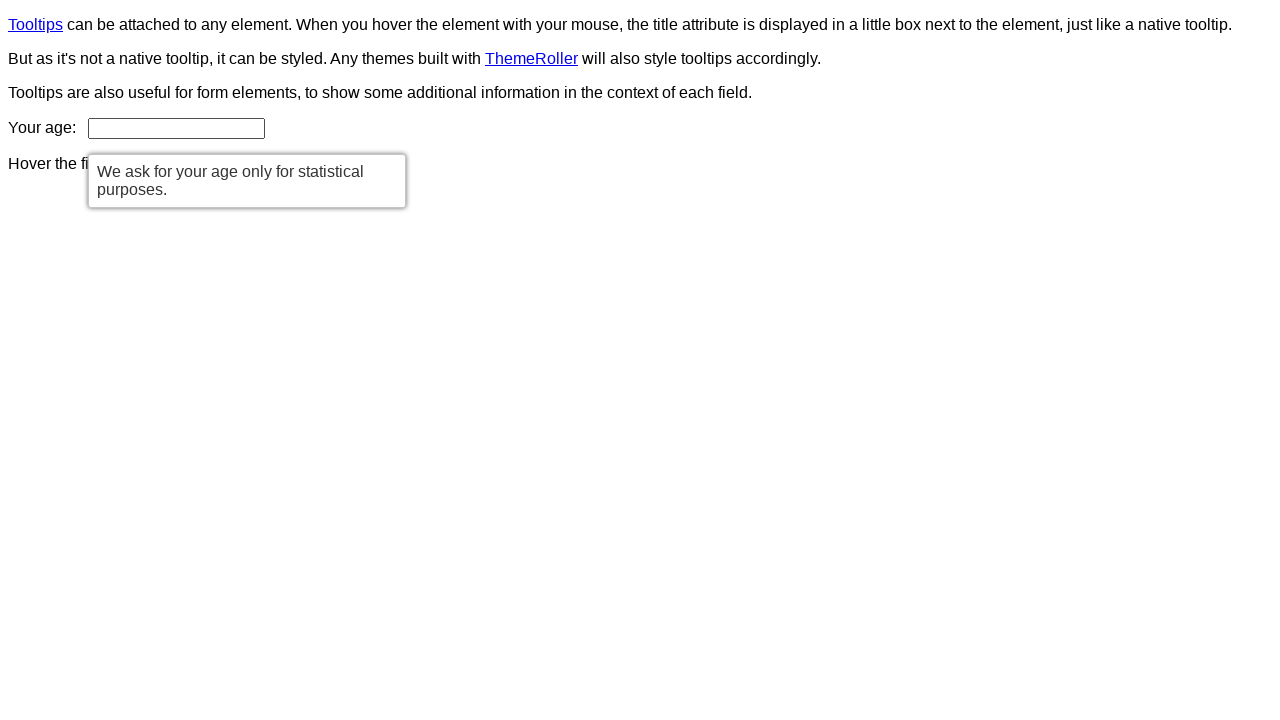

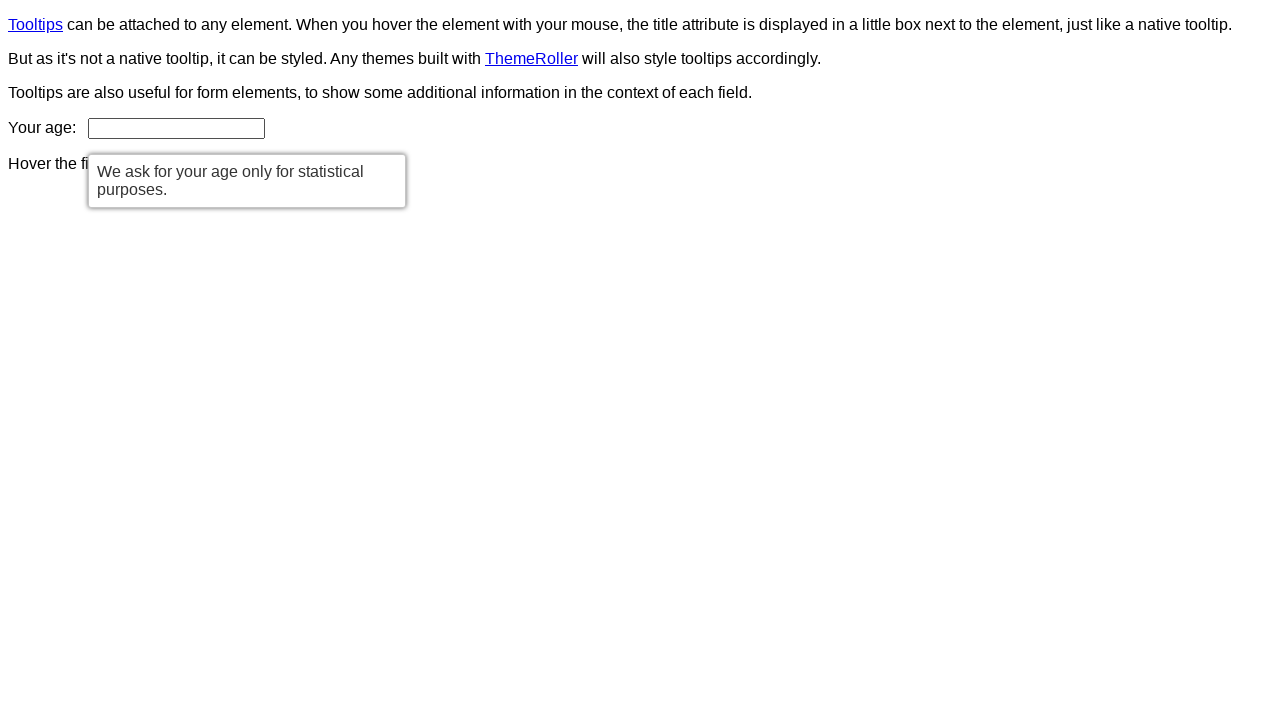